Tests navigation to the blog section of the Anh Tester website by clicking the blog link

Starting URL: https://anhtester.com

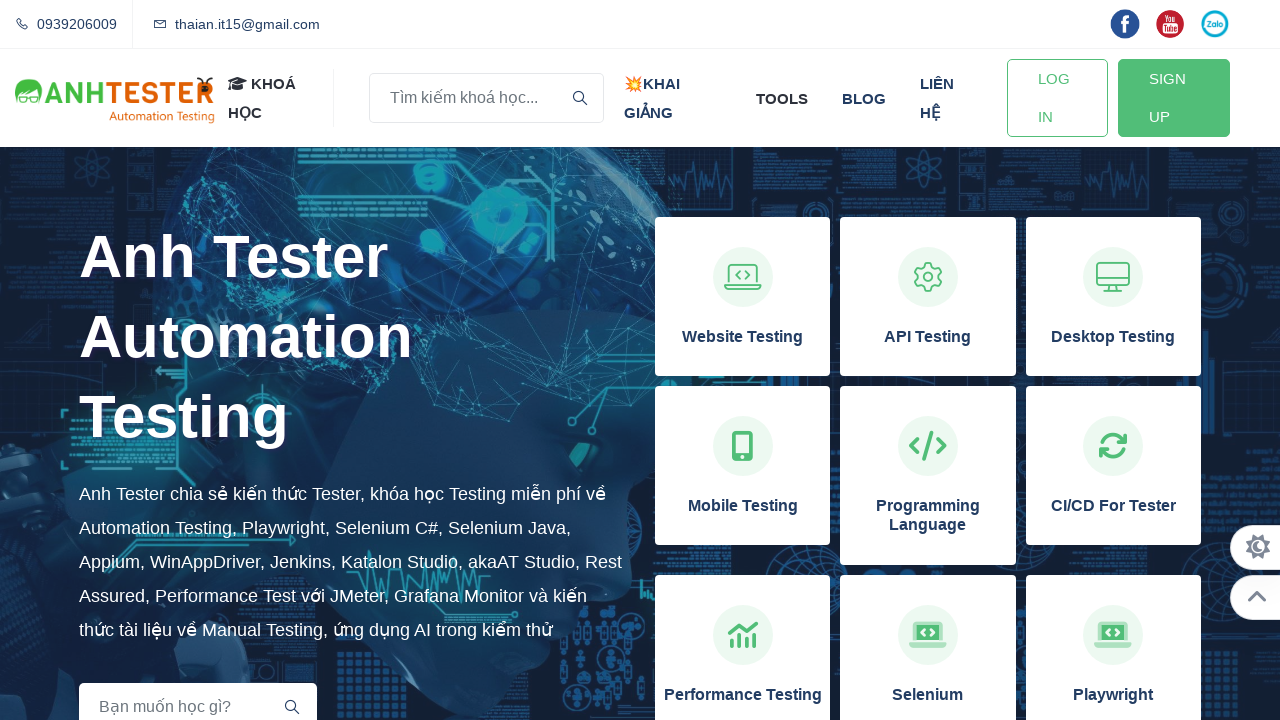

Clicked on the blog link in Anh Tester website navigation at (864, 98) on xpath=//a[normalize-space()='blog']
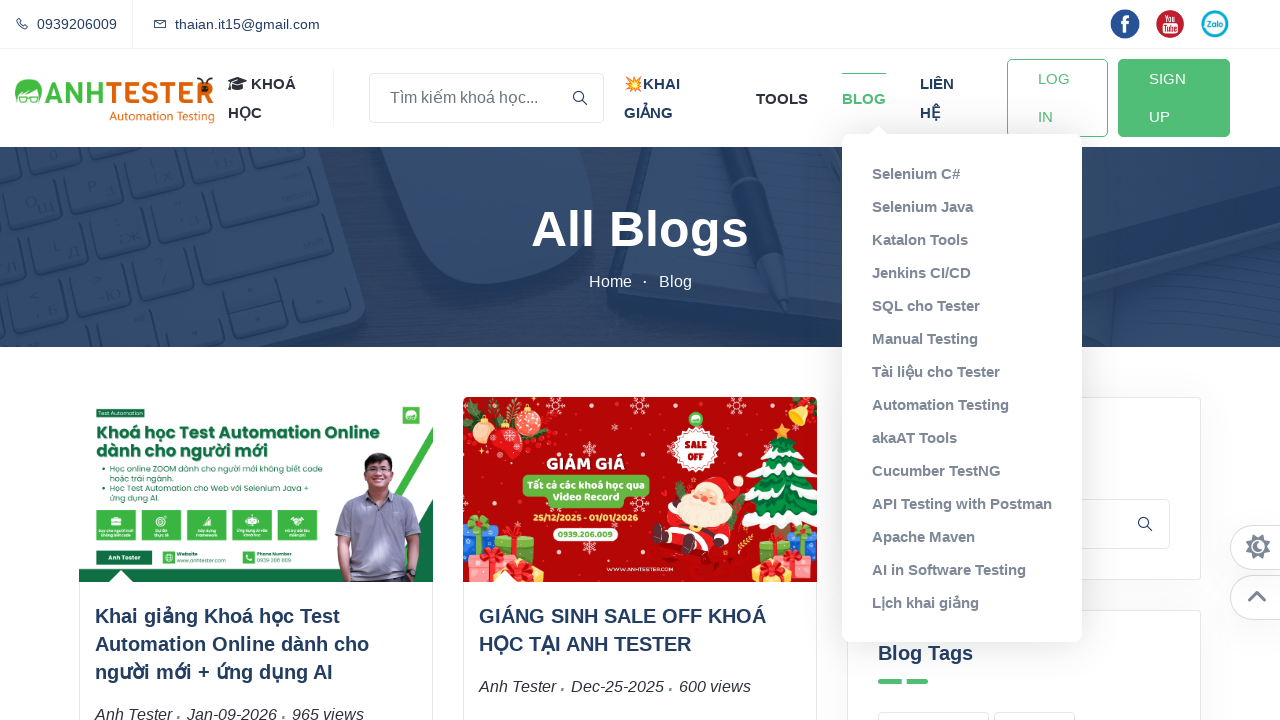

Blog page loaded successfully with networkidle state
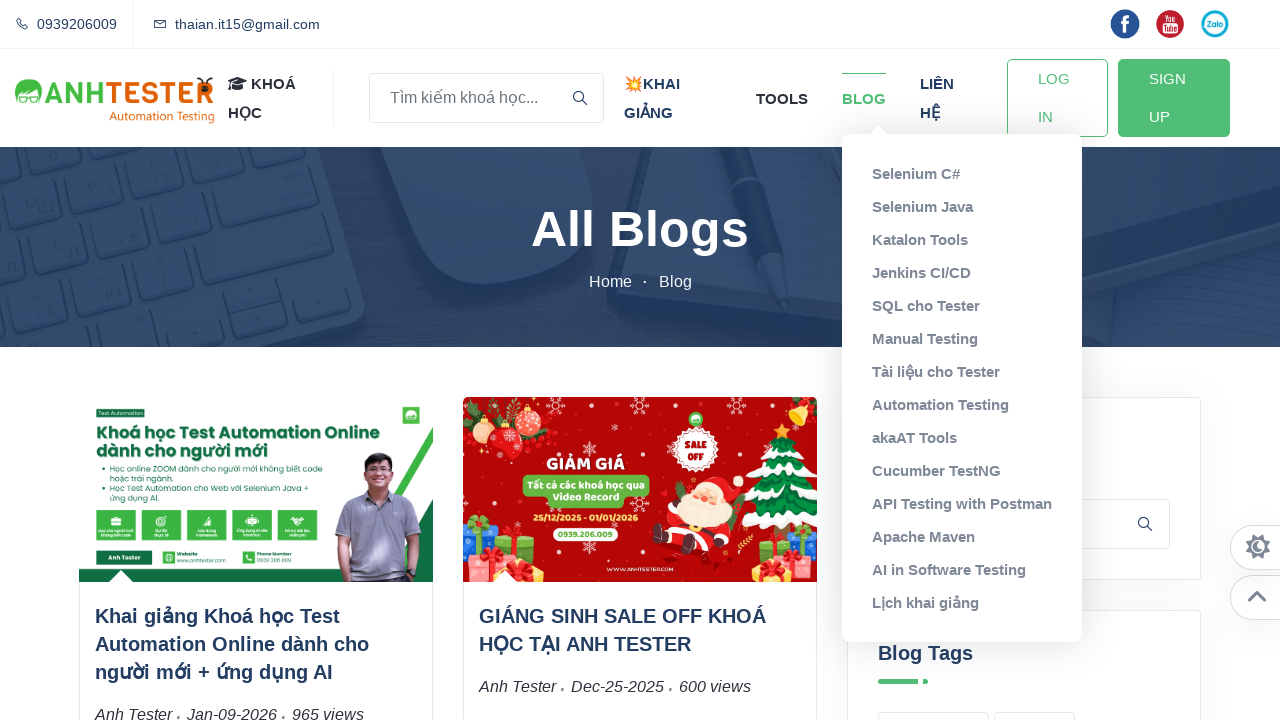

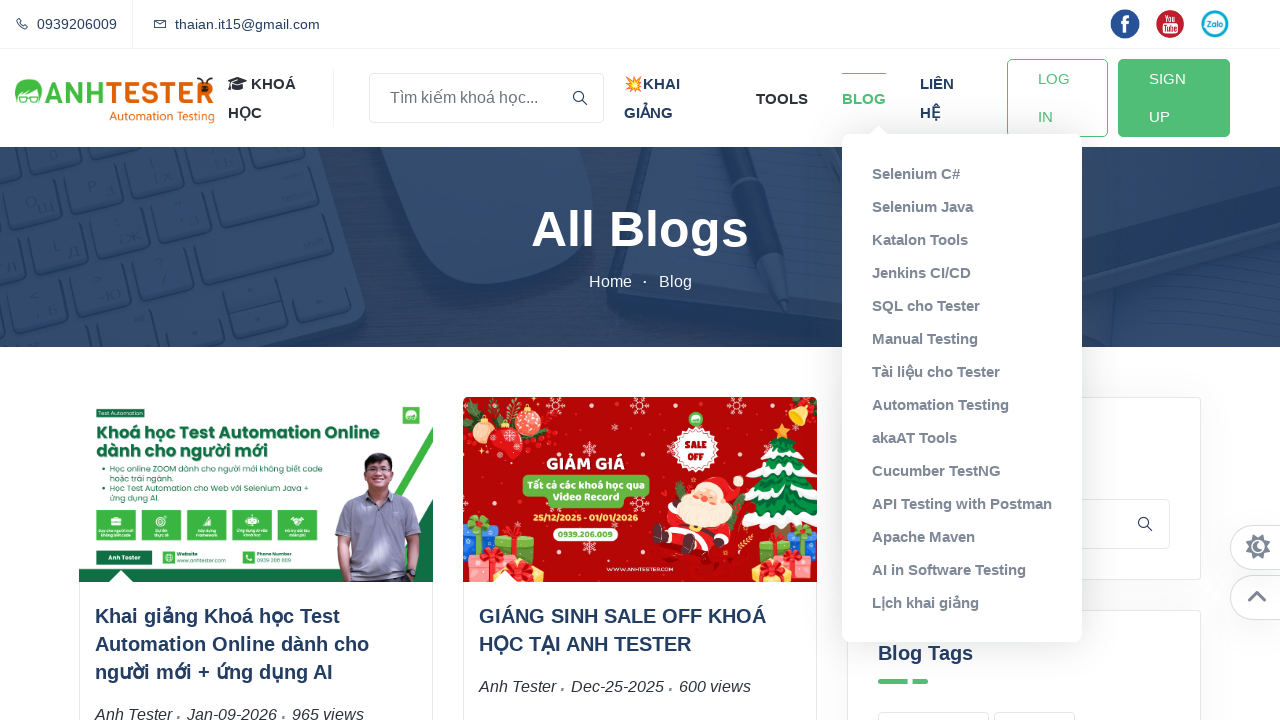